Tests a practice form by filling in first name, last name, selecting gender radio button, entering phone number, and submitting the form to verify successful submission message

Starting URL: https://demoqa.com/automation-practice-form

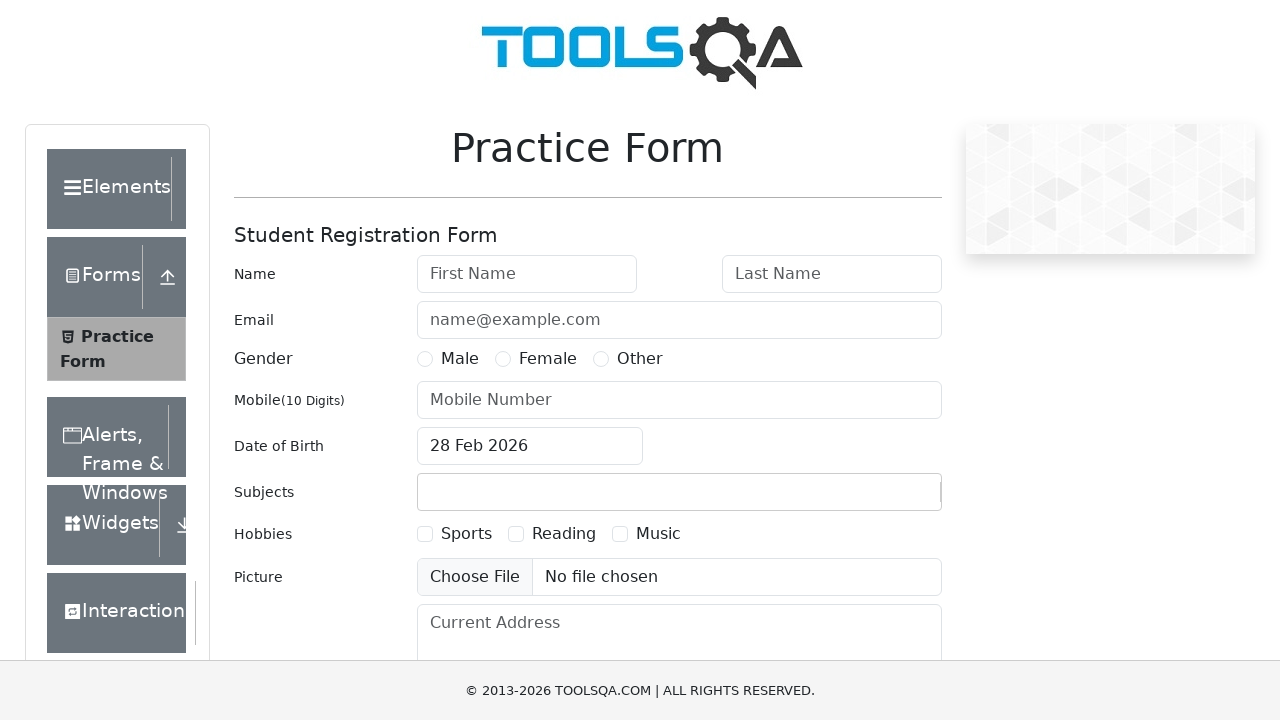

Filled first name field with 'Nikos' on input#firstName
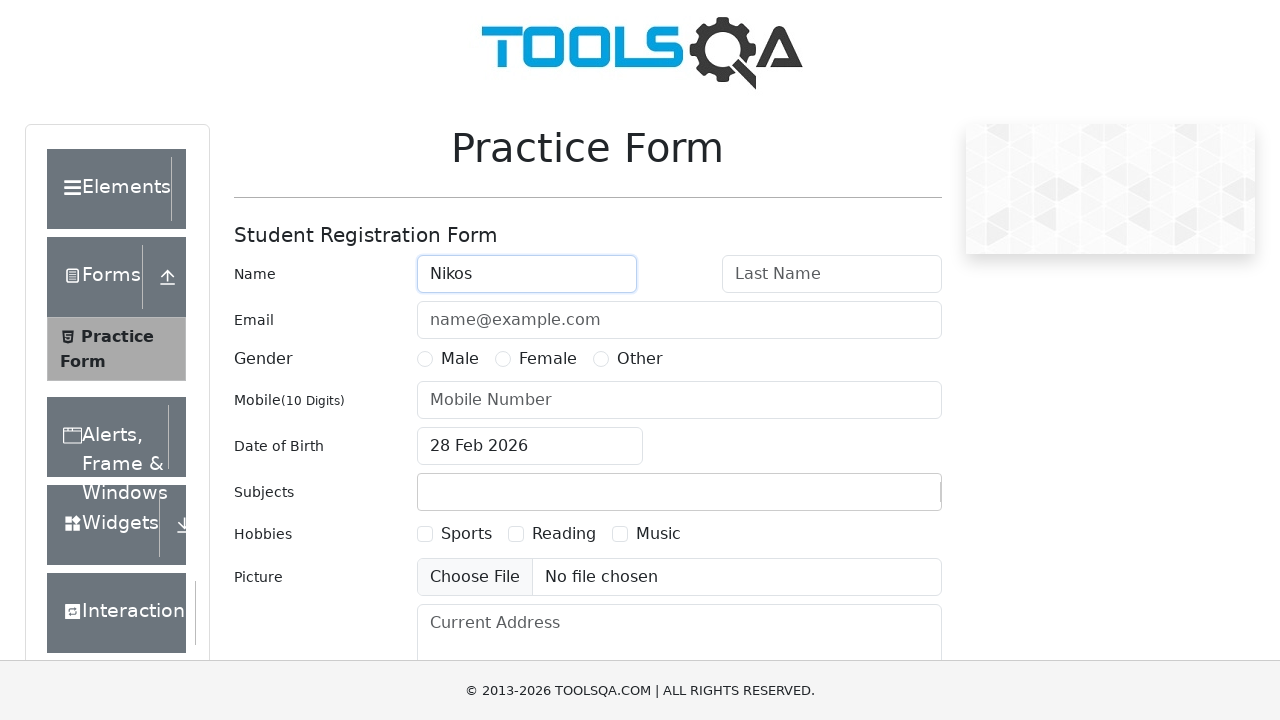

Filled last name field with 'Varelas' on input#lastName
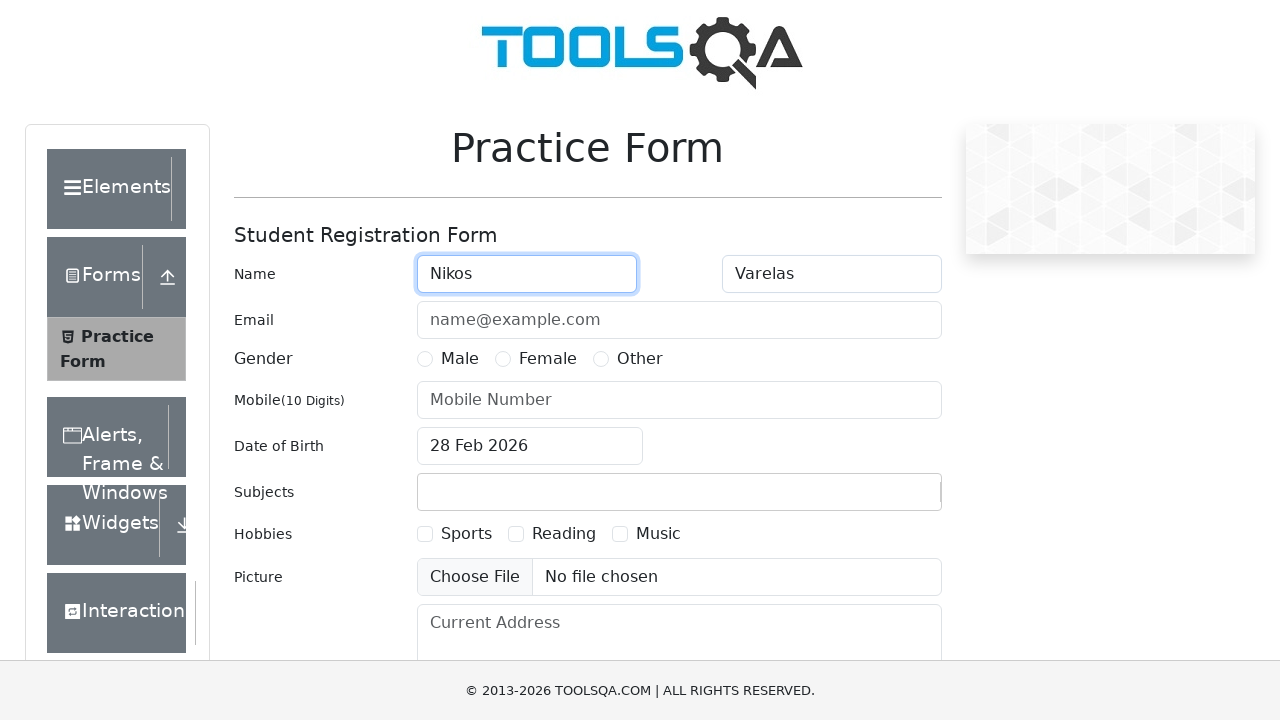

Selected Male gender radio button at (460, 359) on #genterWrapper div:nth-child(1) label
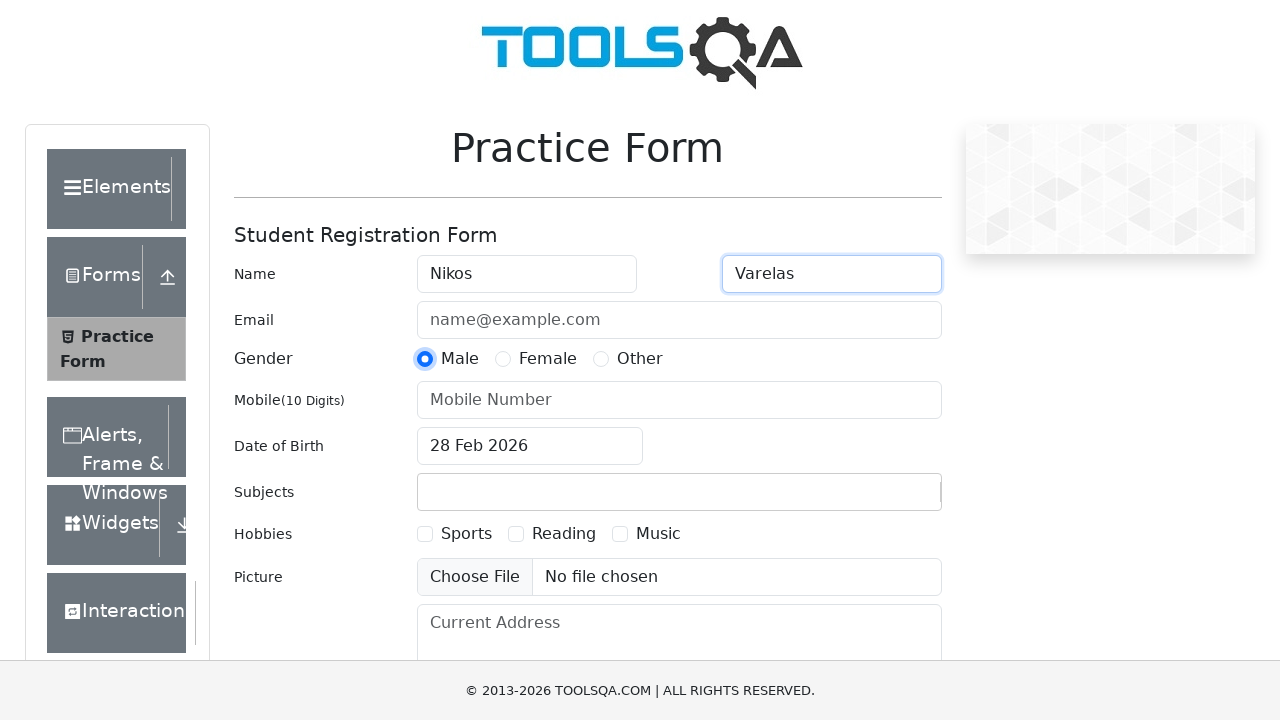

Filled phone number field with '6912345678' on input#userNumber
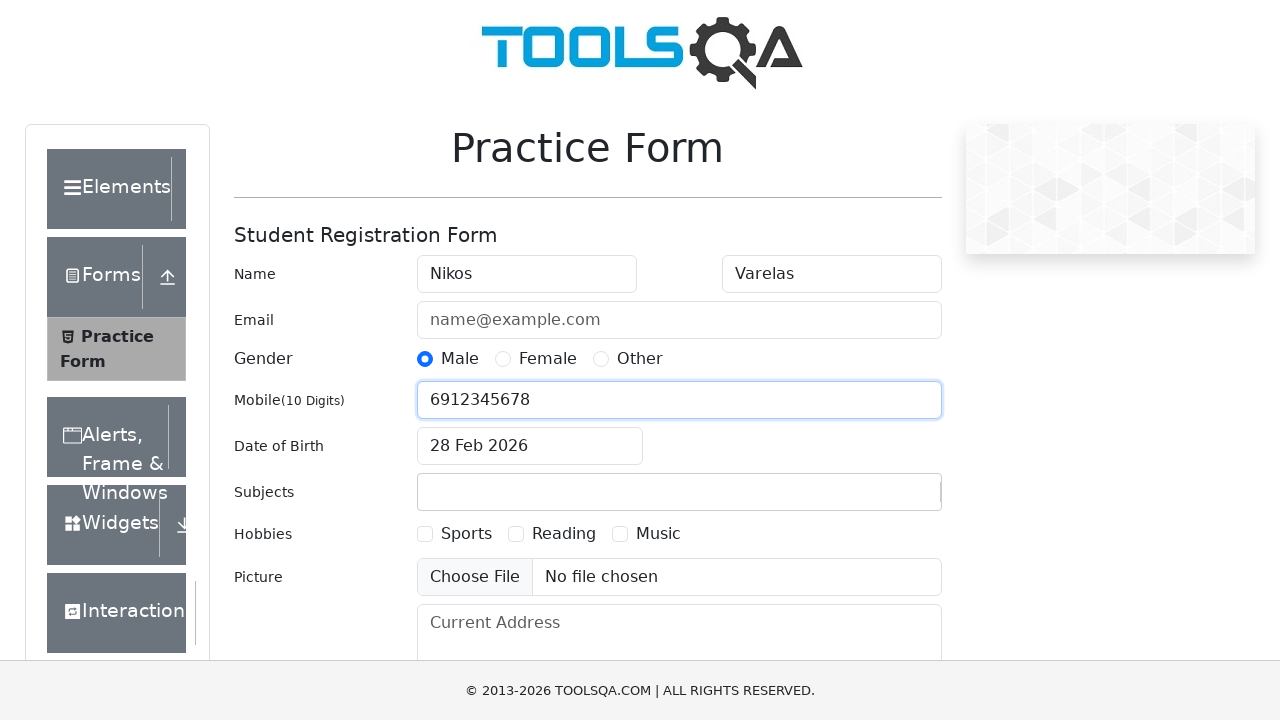

Scrolled down 1000px to reveal submit button
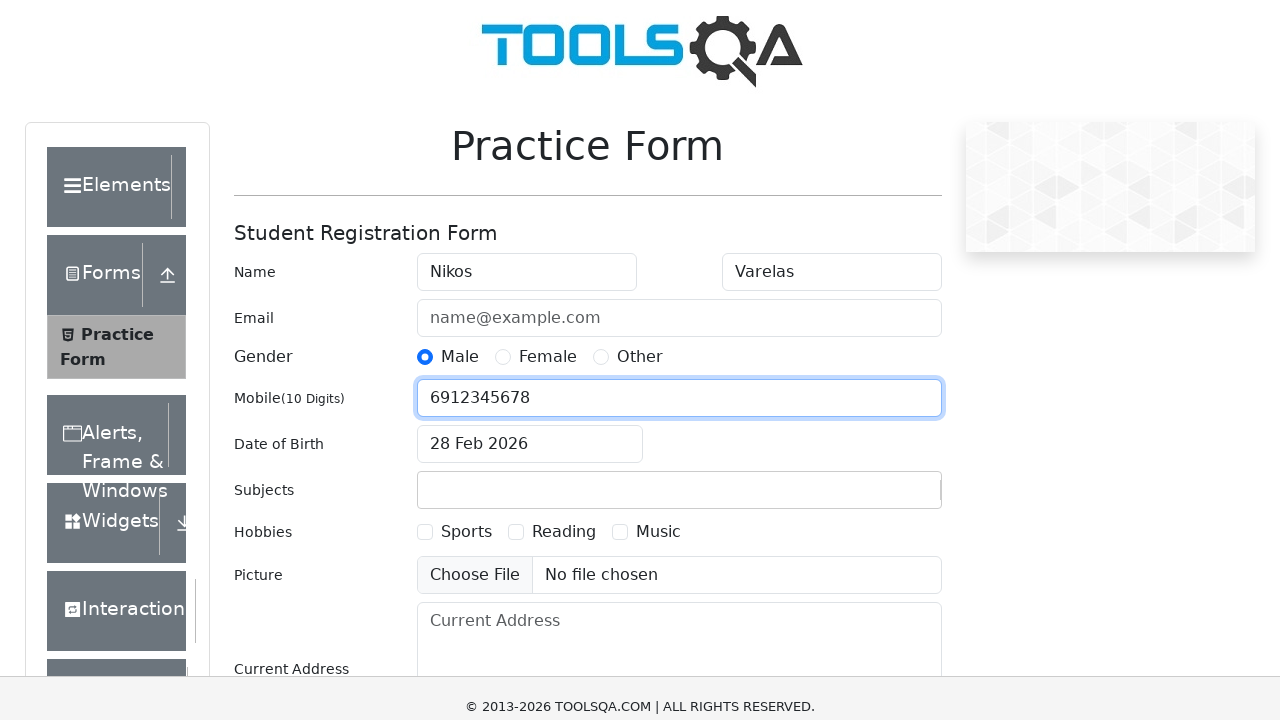

Clicked submit button to submit the form at (885, 499) on #submit
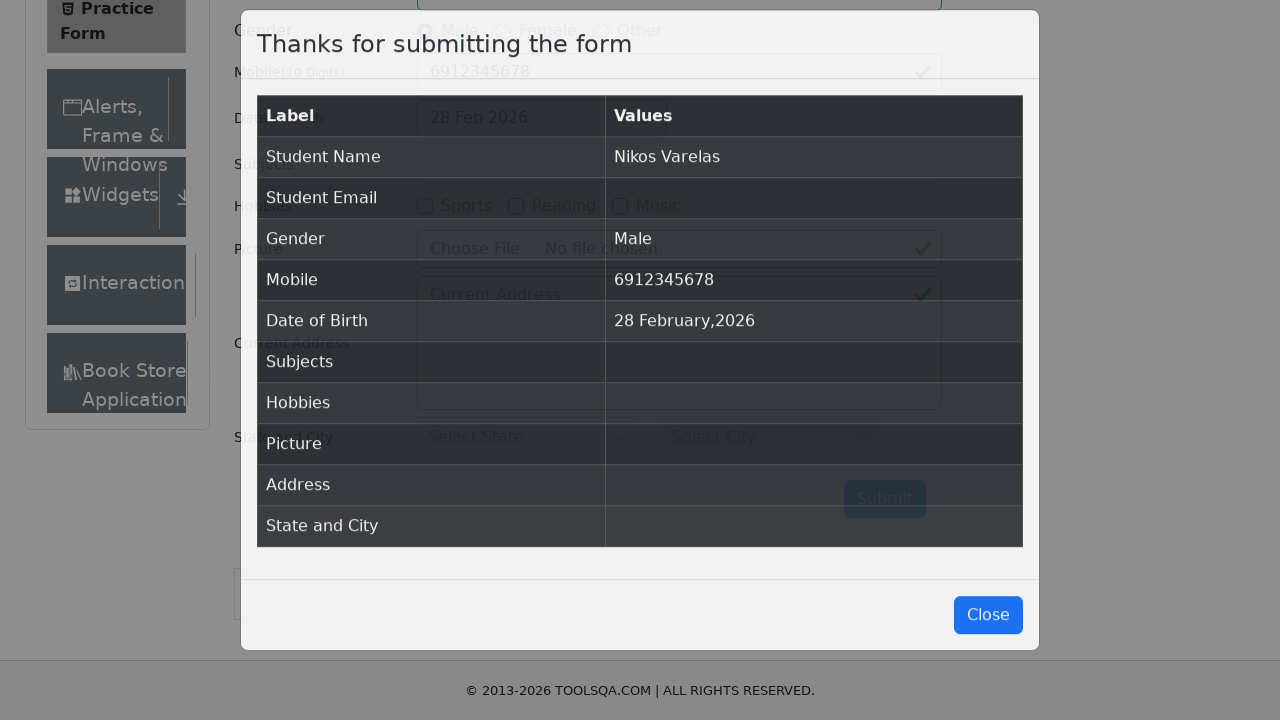

Submission confirmation modal loaded successfully
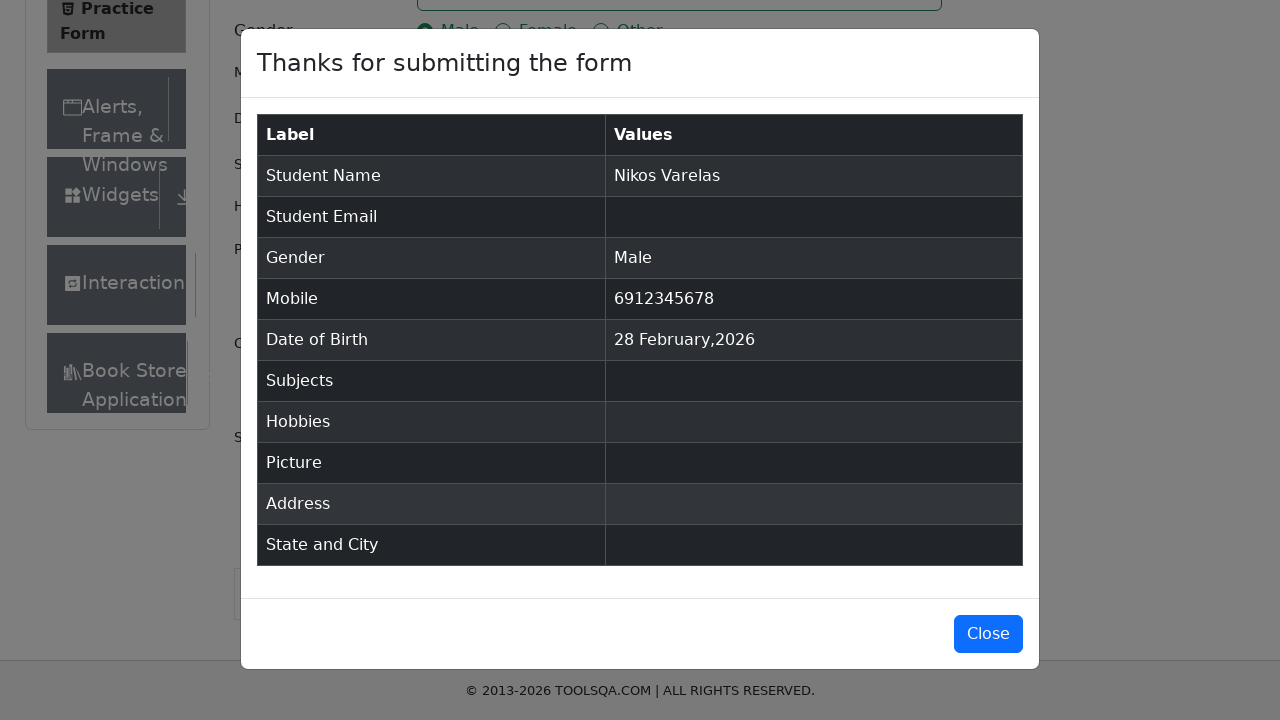

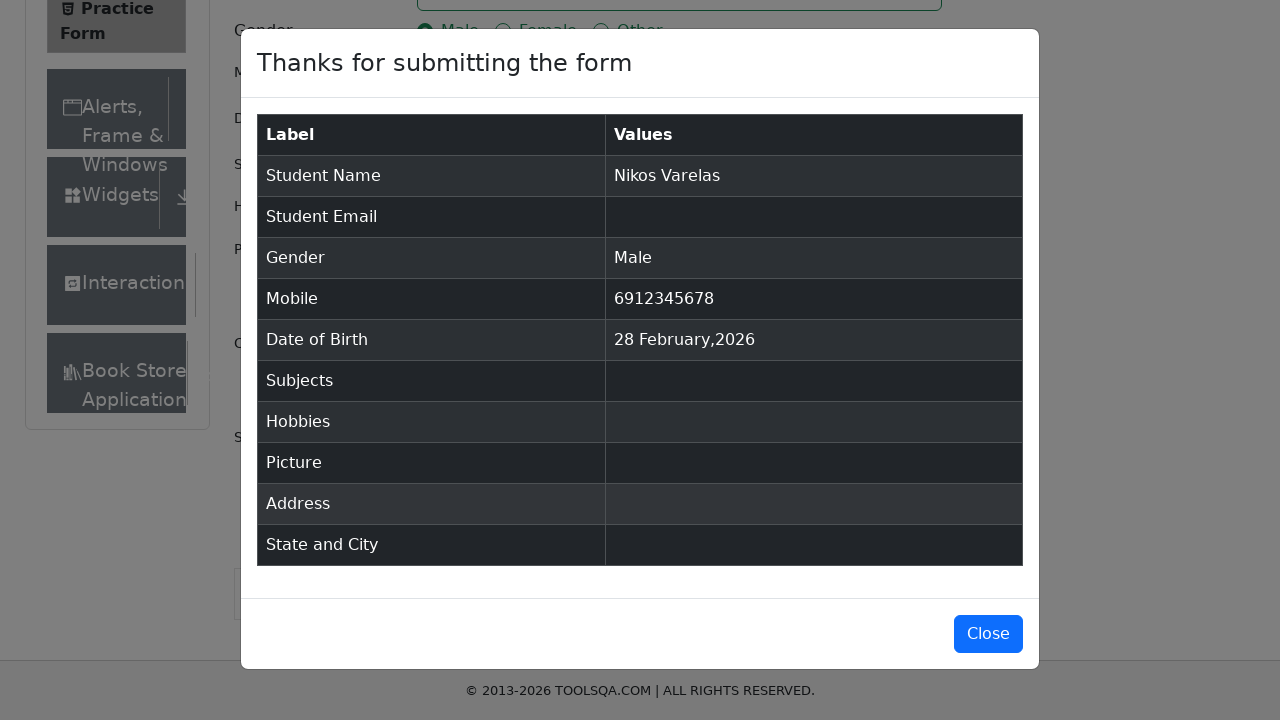